Tests the 'Quick Start' menu link by clicking it and verifying the heading content

Starting URL: http://live4.io/

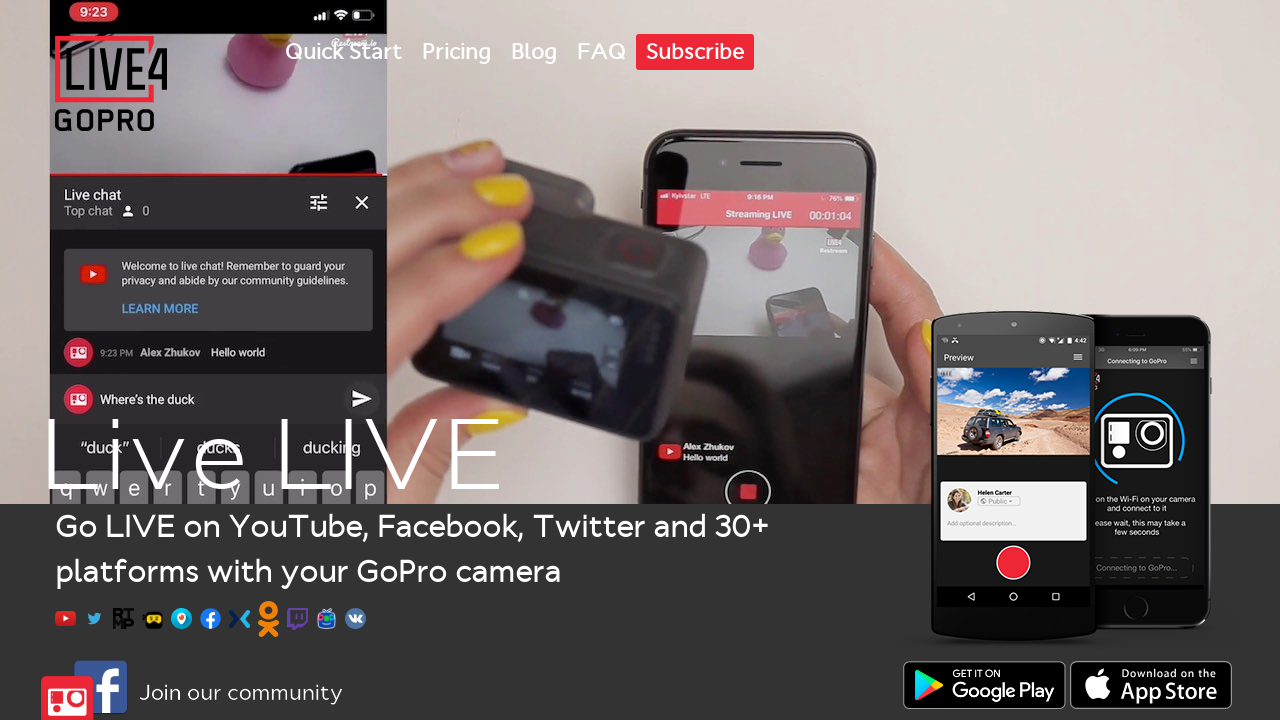

Clicked the 'Quick Start' menu link at (344, 52) on a:text('Quick Start')
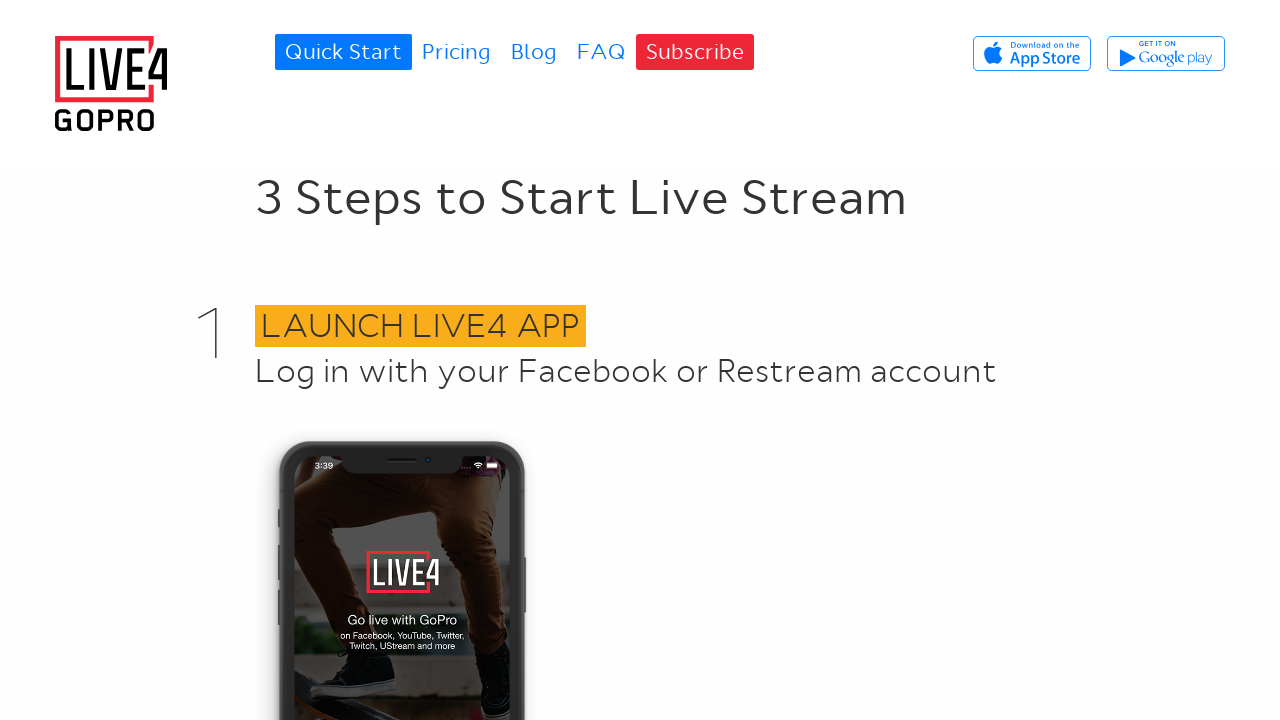

H1 heading is now visible on the page
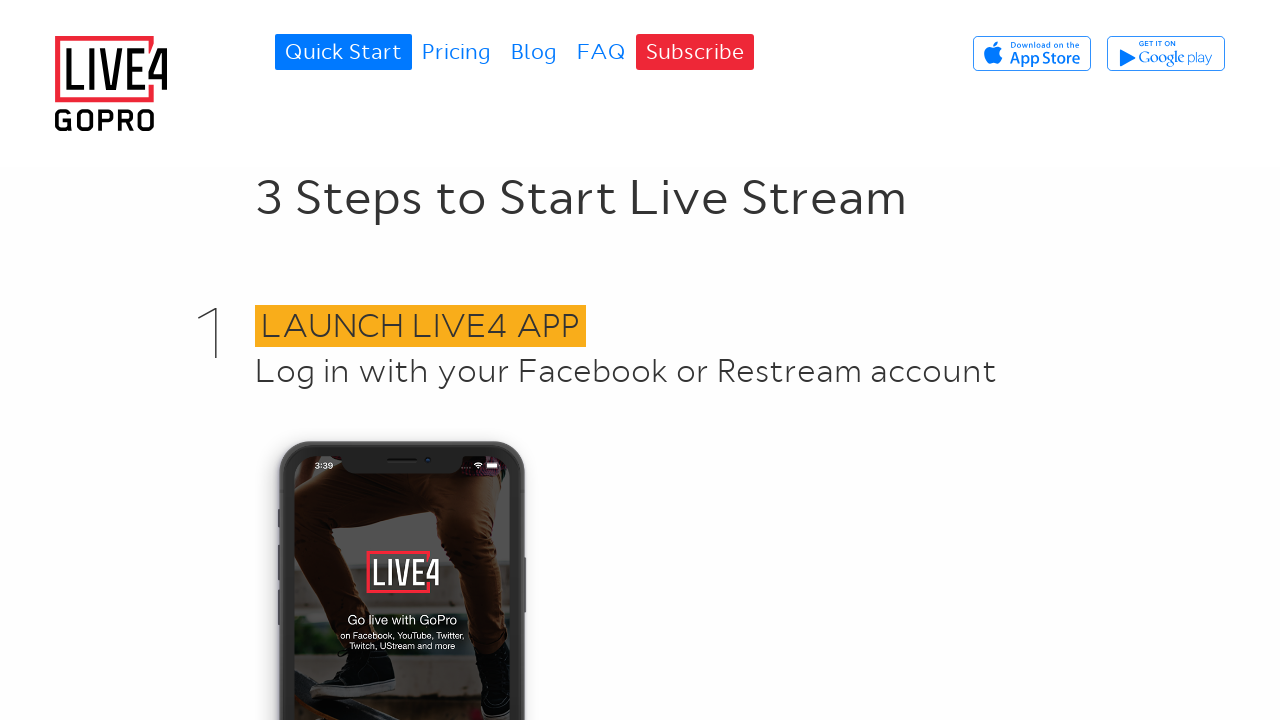

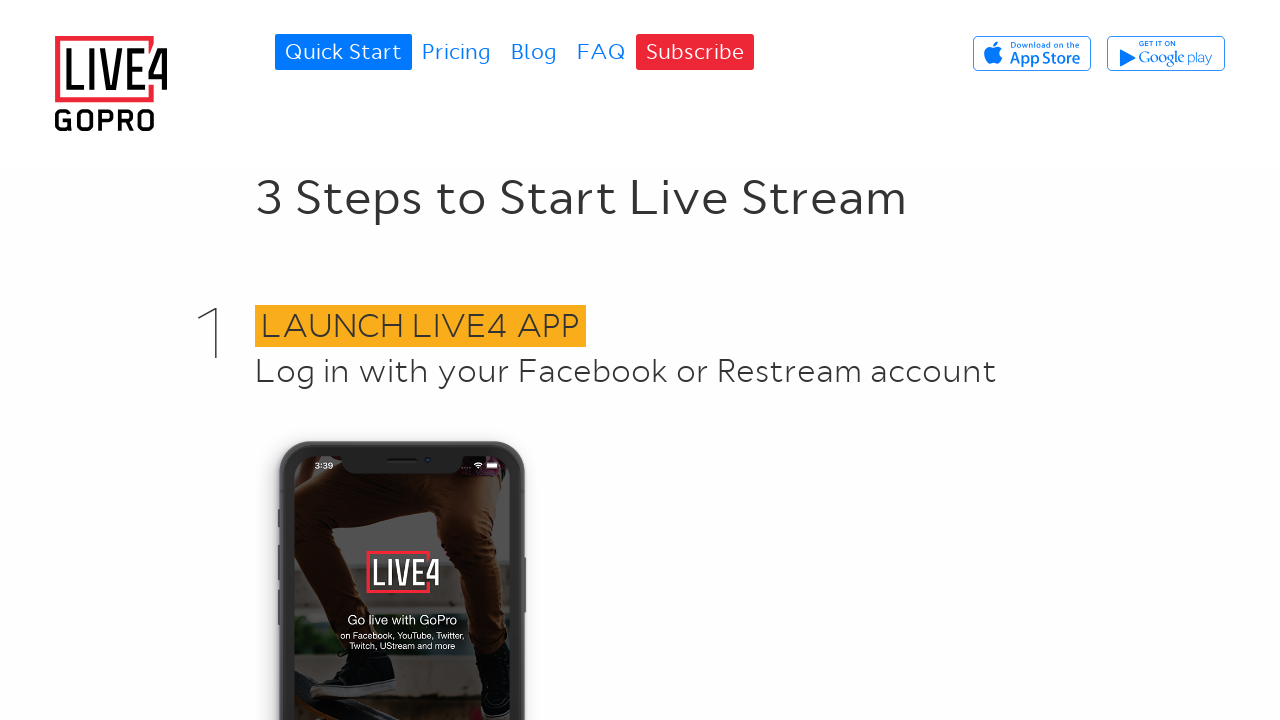